Opens the main website and clicks on the log-in button to navigate to the sign-in page

Starting URL: https://test.my-fork.com/

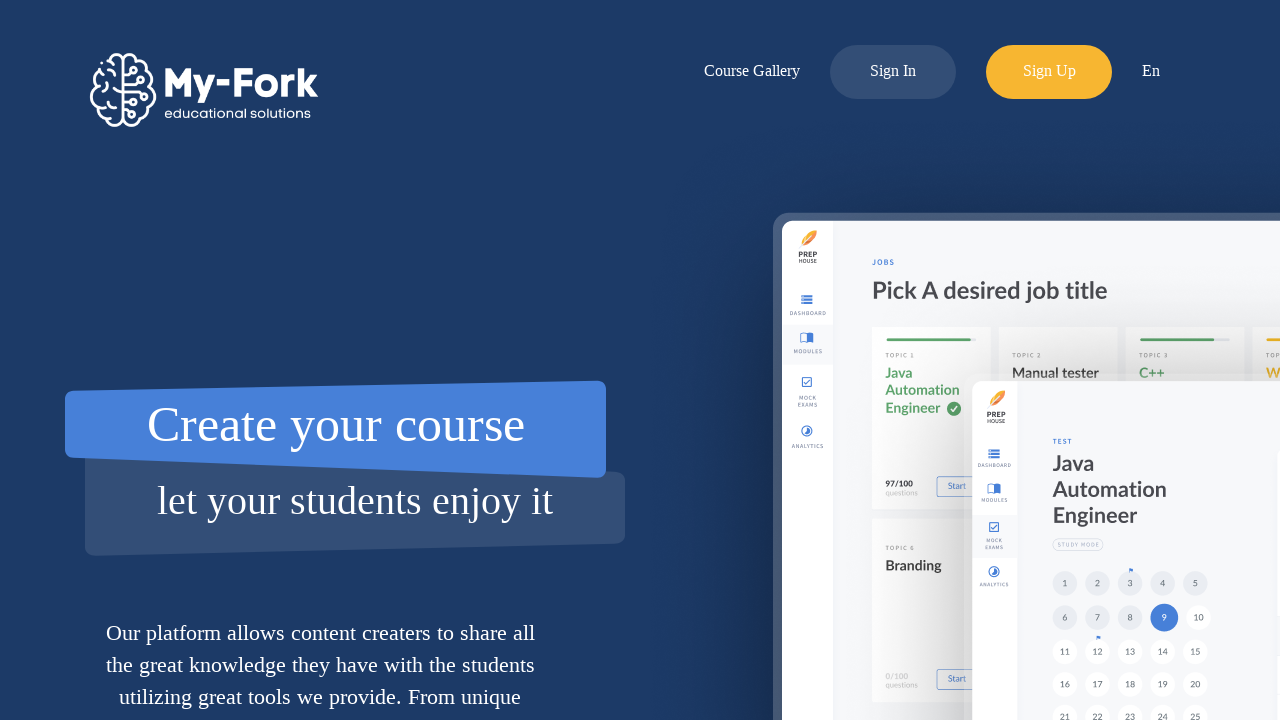

Navigated to main website at https://test.my-fork.com/
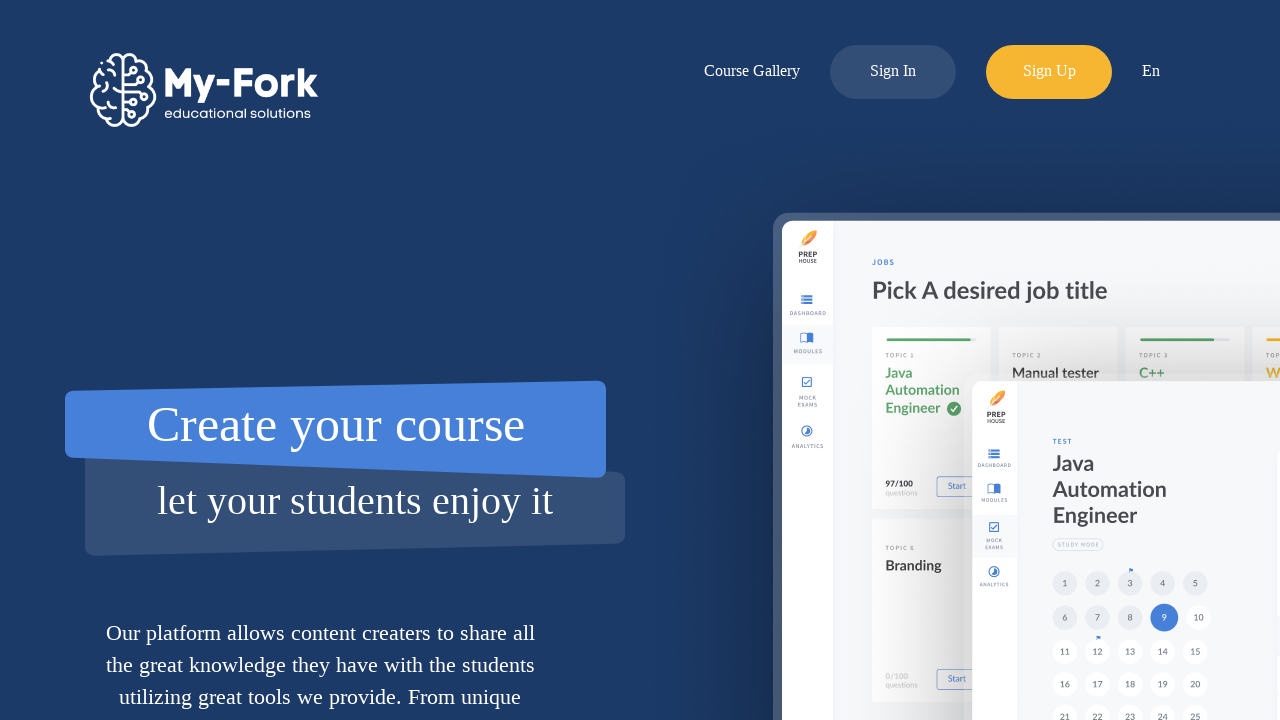

Clicked the log-in button to navigate to sign-in page at (893, 72) on xpath=//div[@id='log-in-button']/..
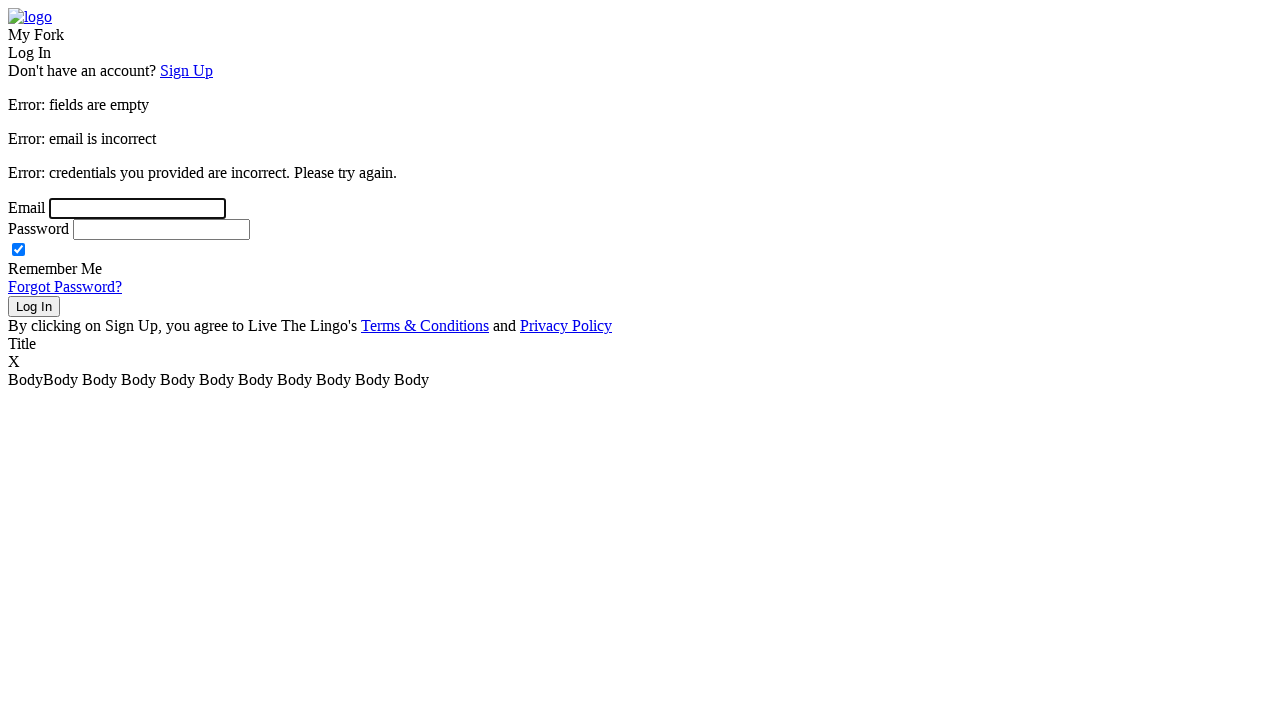

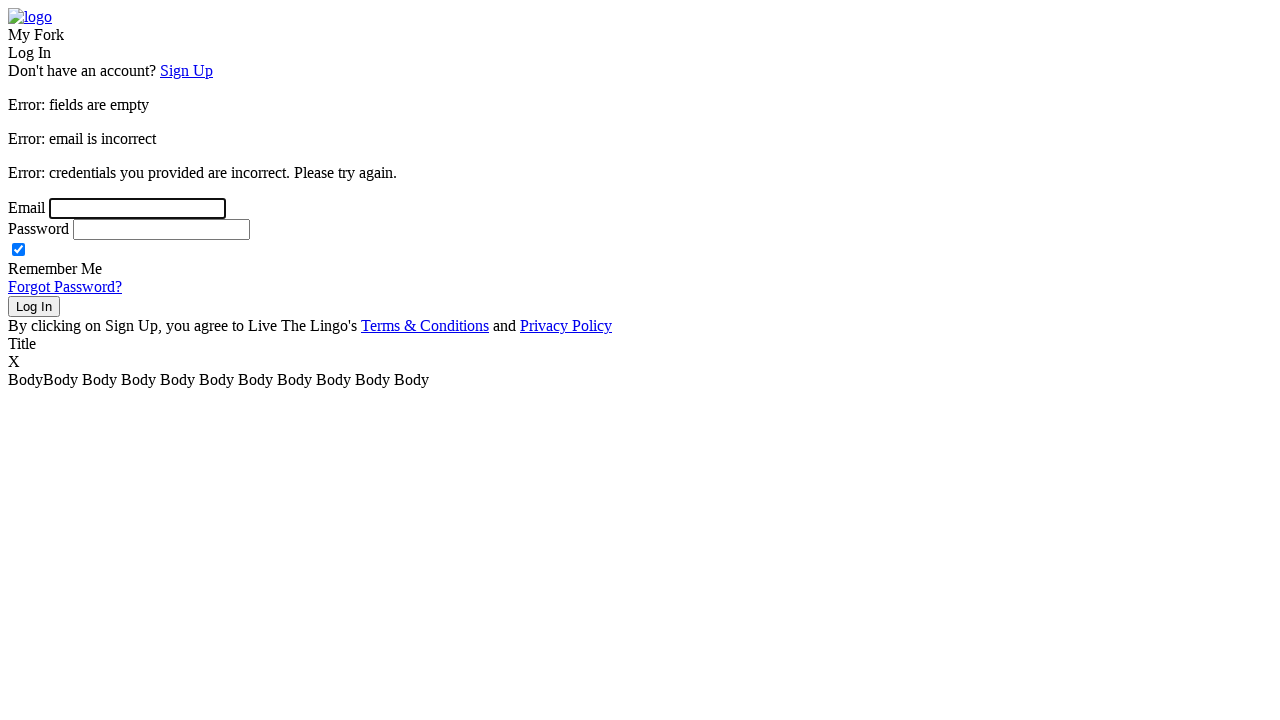